Creates a new paste on Pastebin by filling in the paste content and title fields, then submitting the form

Starting URL: https://pastebin.com/

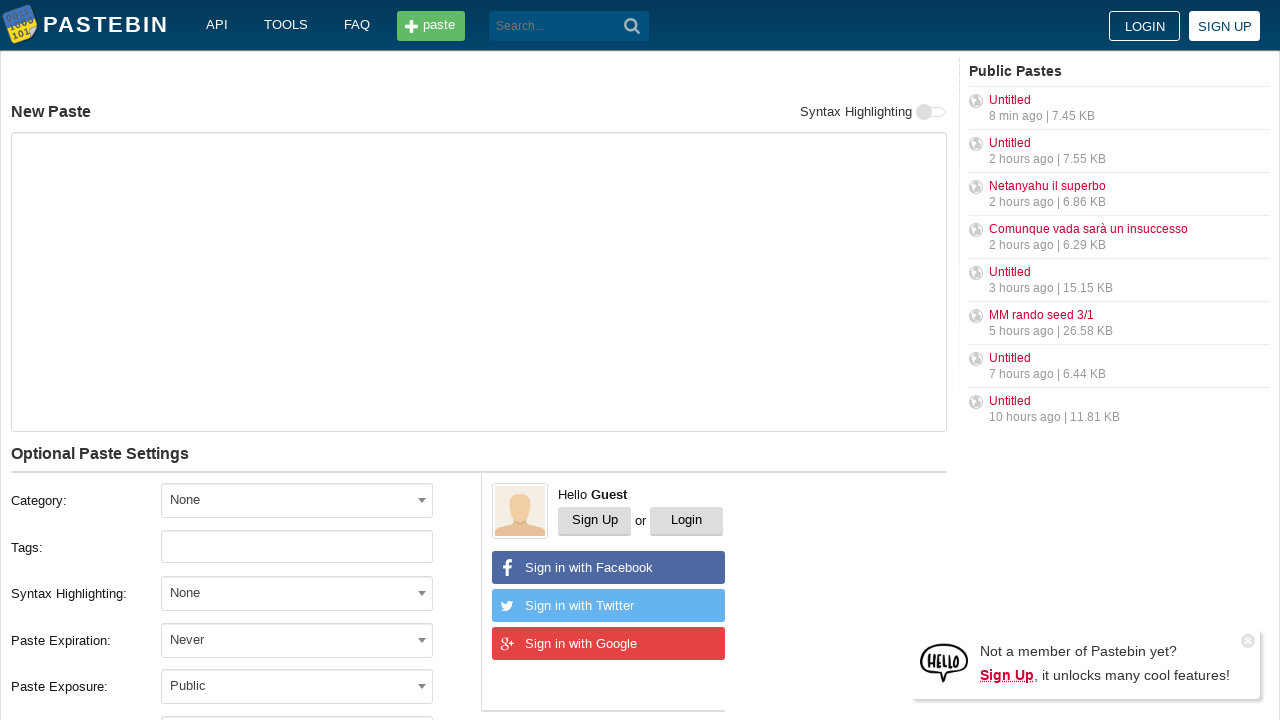

Filled paste content textarea with 'Hello from WebDriver' on #postform-text
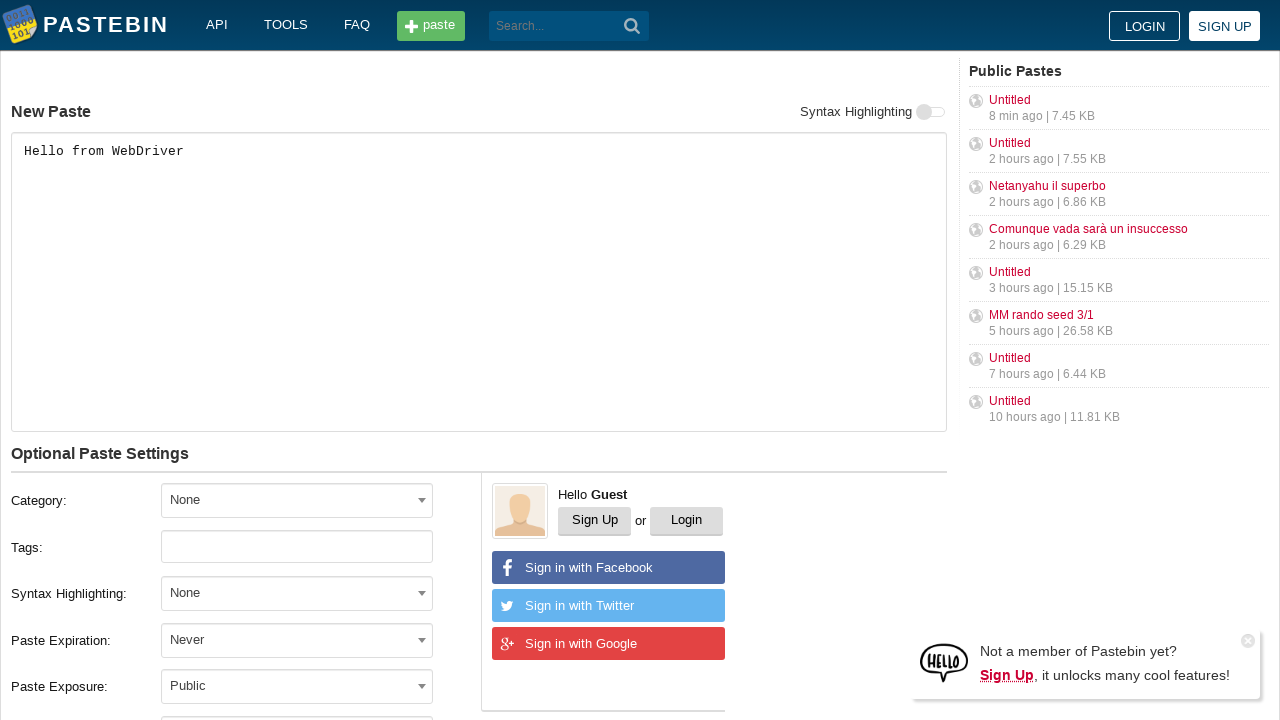

Filled paste title field with 'helloweb' on #postform-name
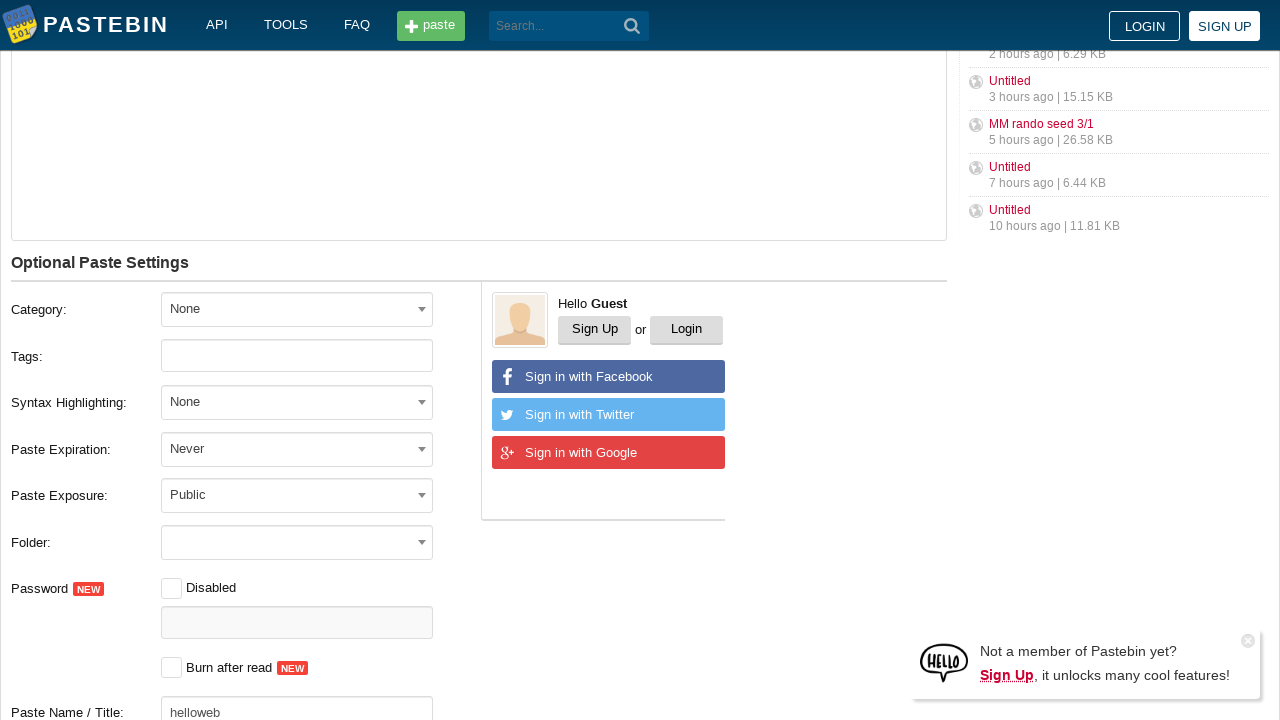

Clicked submit button to create paste at (632, 26) on button[type='submit']
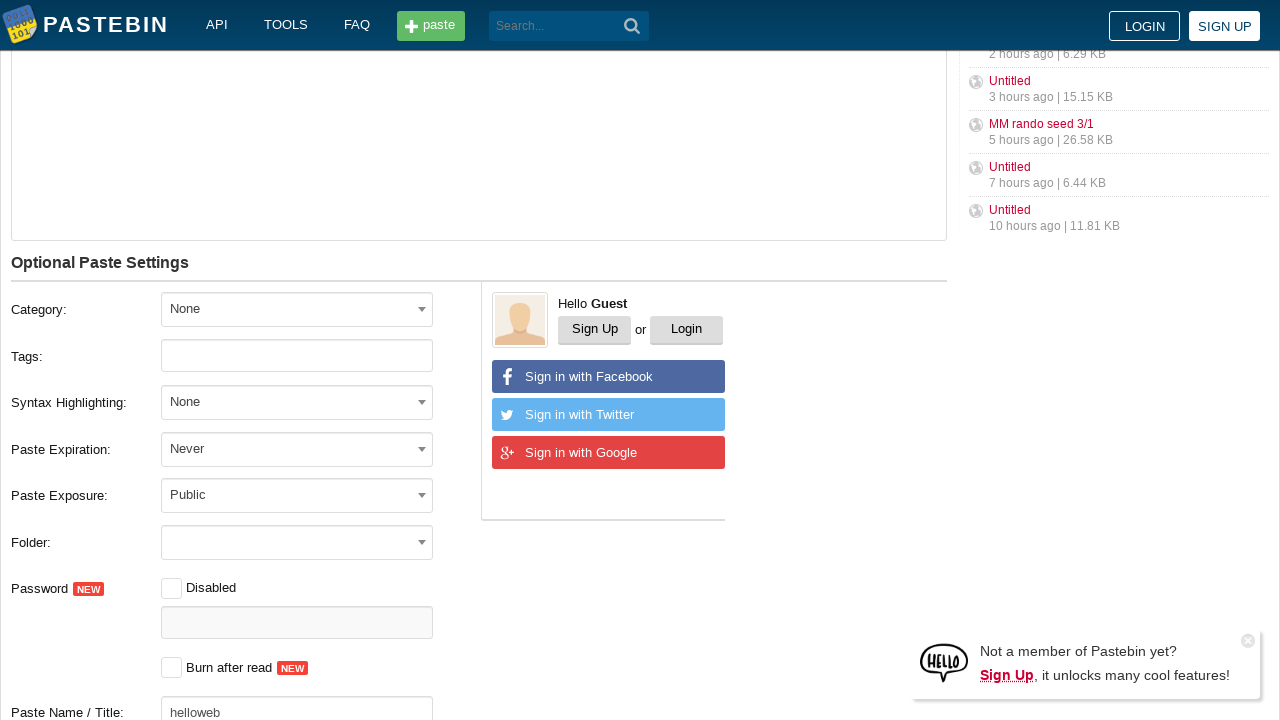

Paste creation completed and page loaded
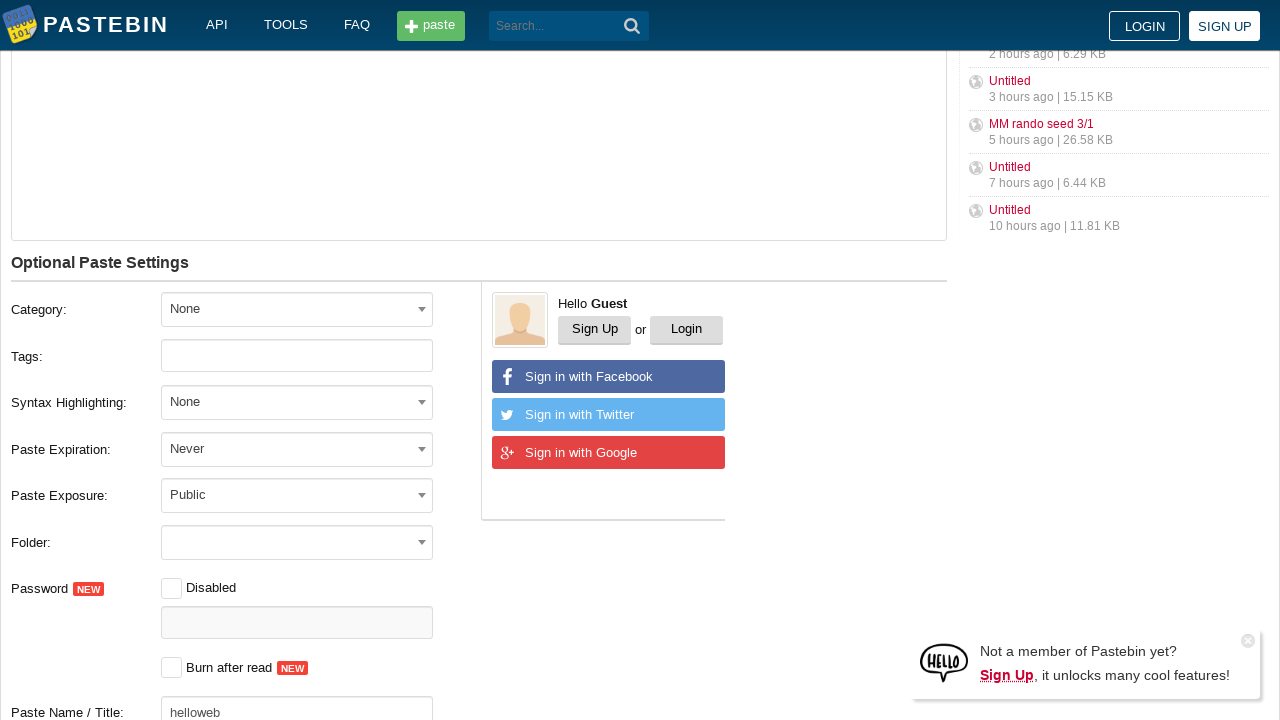

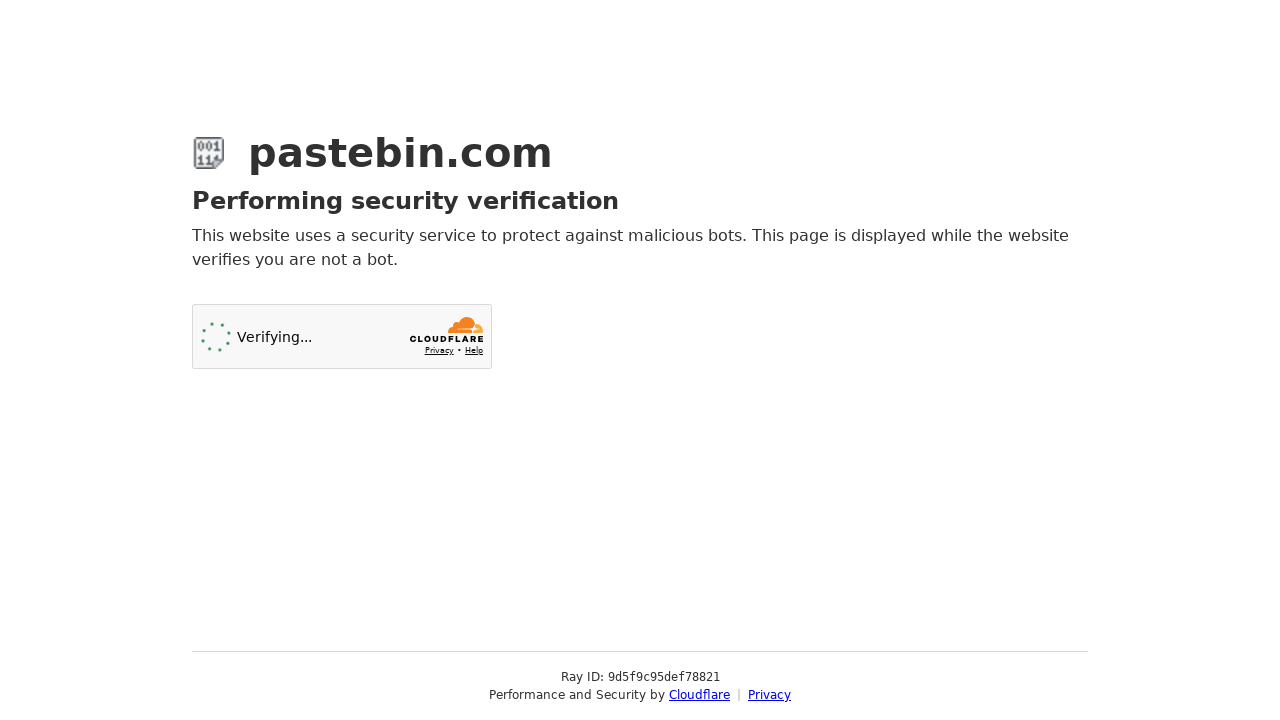